Tests checkbox functionality on an automation practice page by clicking a checkbox and verifying the total count of checkboxes on the page

Starting URL: https://rahulshettyacademy.com/AutomationPractice/

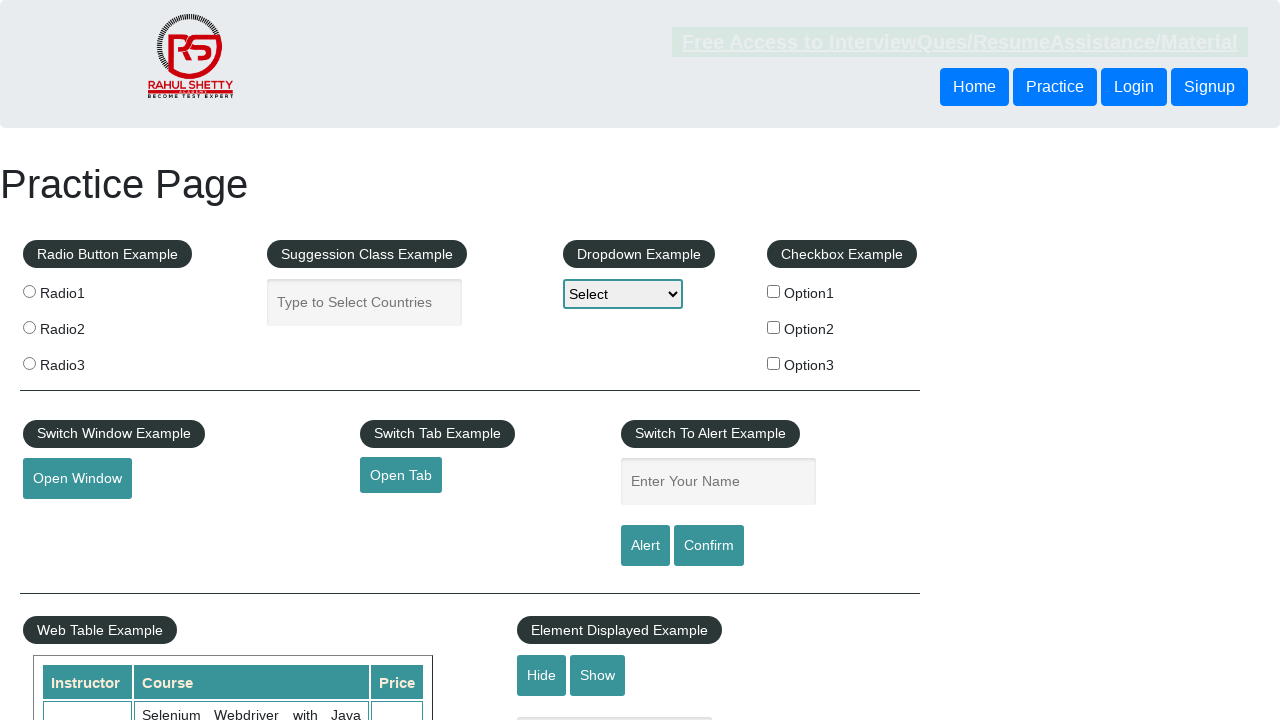

Clicked on the first checkbox option at (774, 291) on #checkBoxOption1
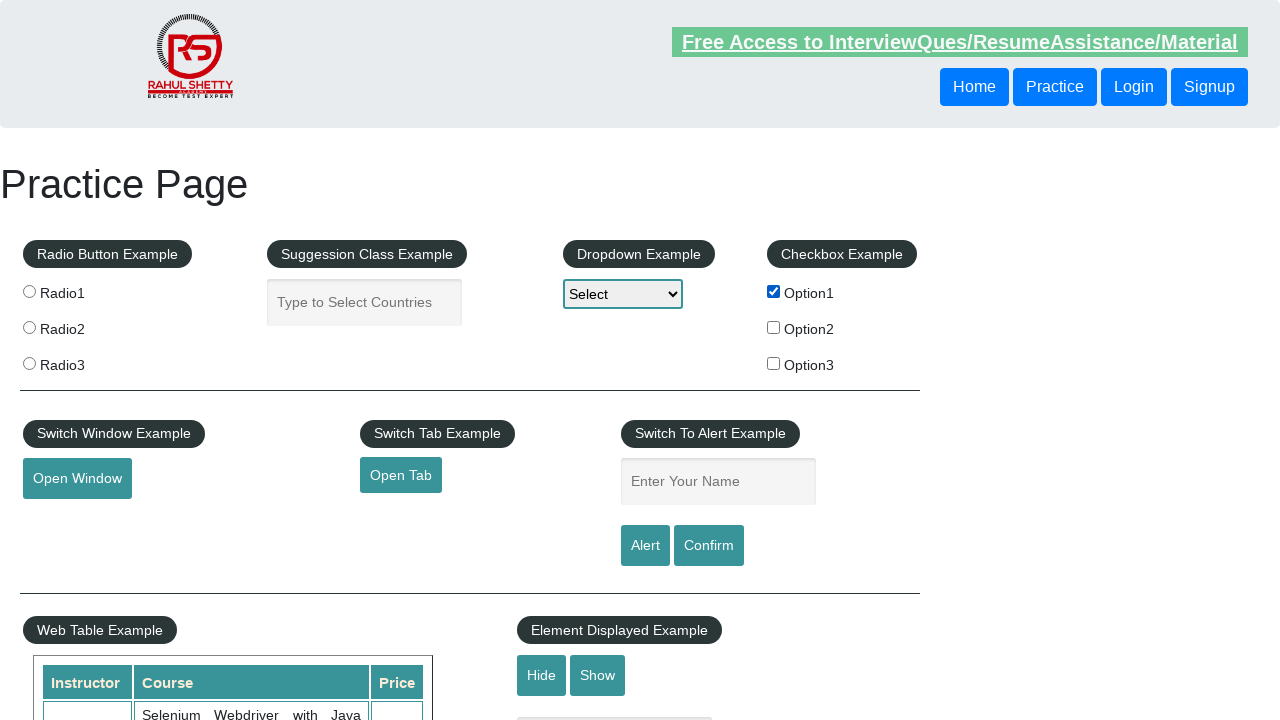

Waited 1 second for the action to complete
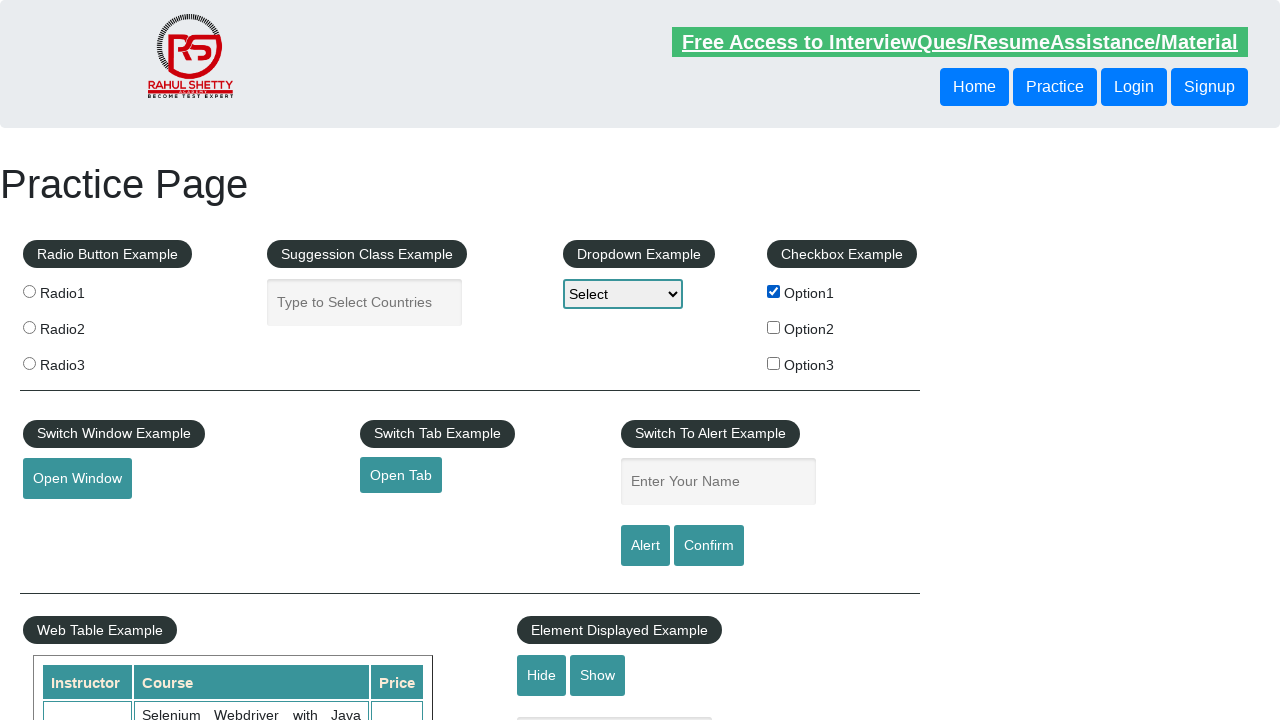

Verified that the first checkbox is checked
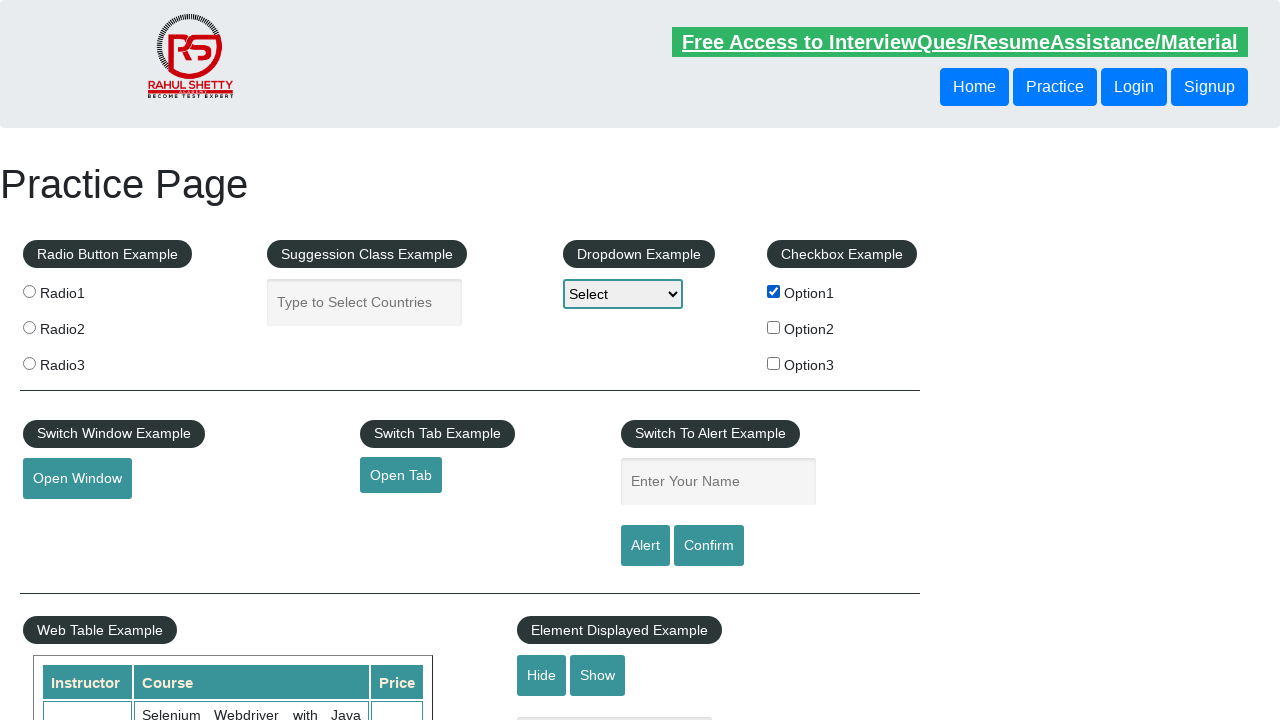

Located all checkbox elements on the page
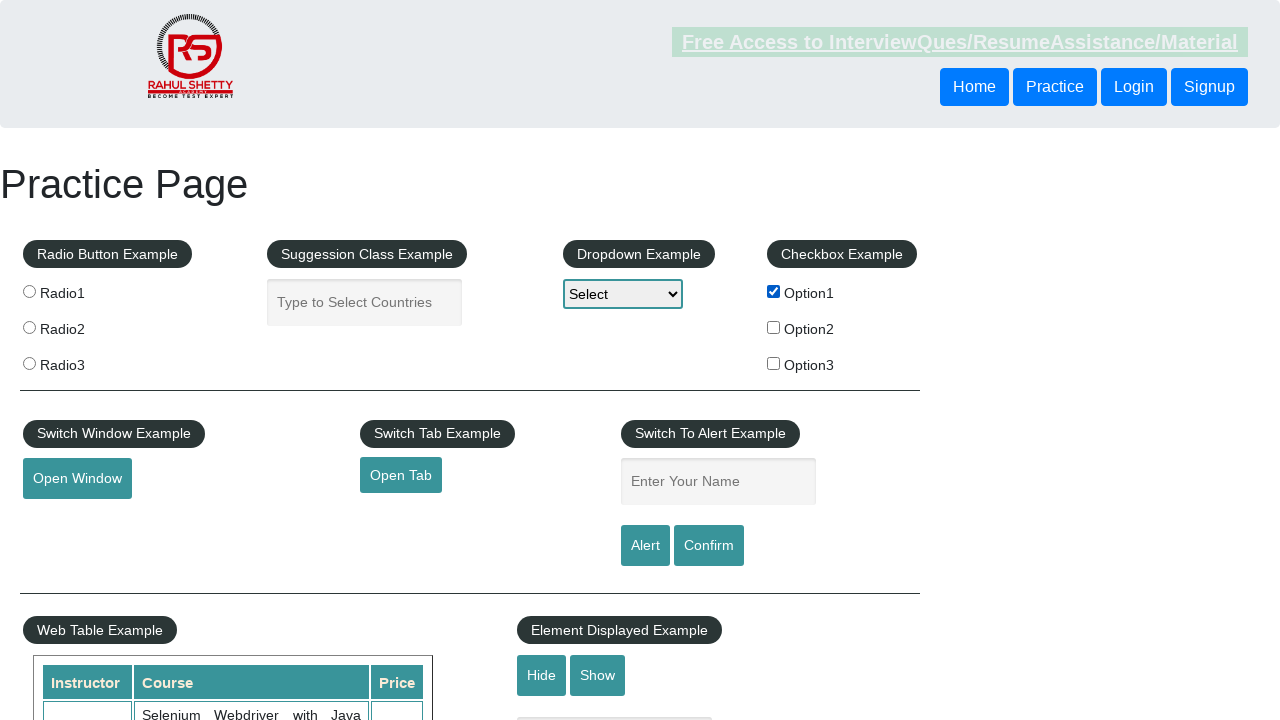

Counted all checkboxes on the page: 3 total
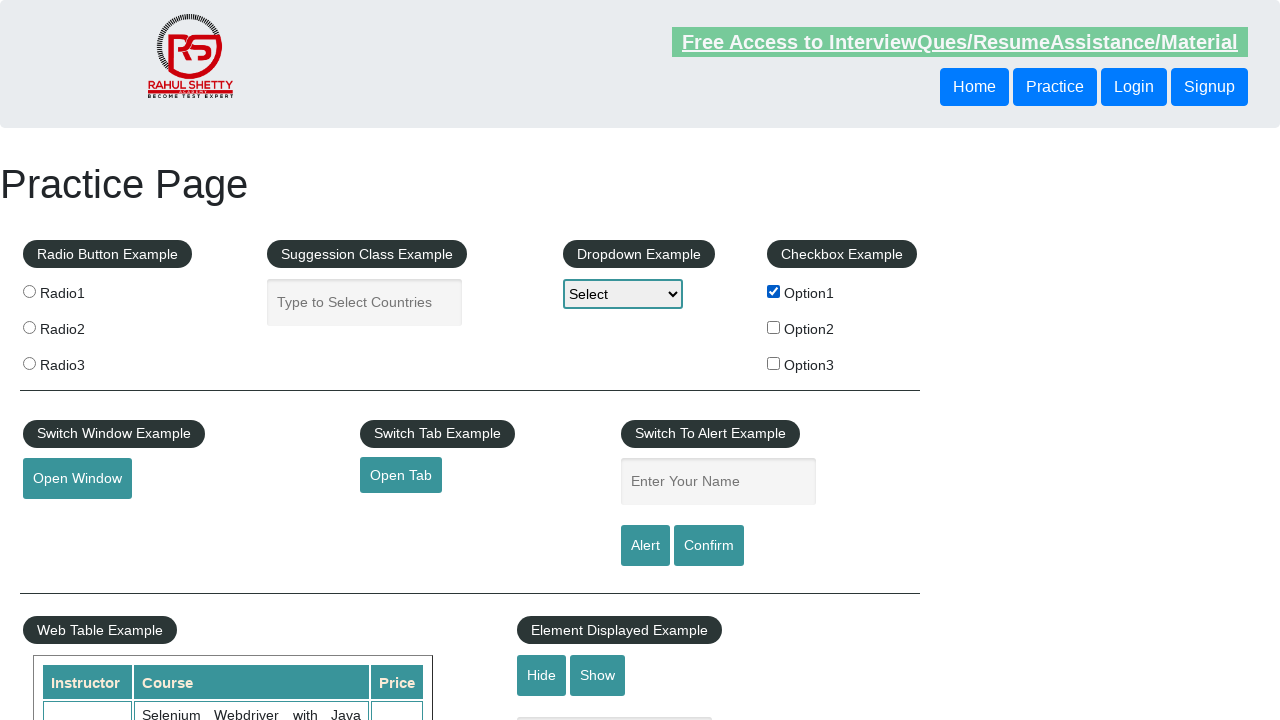

Printed checkbox count to console: 3
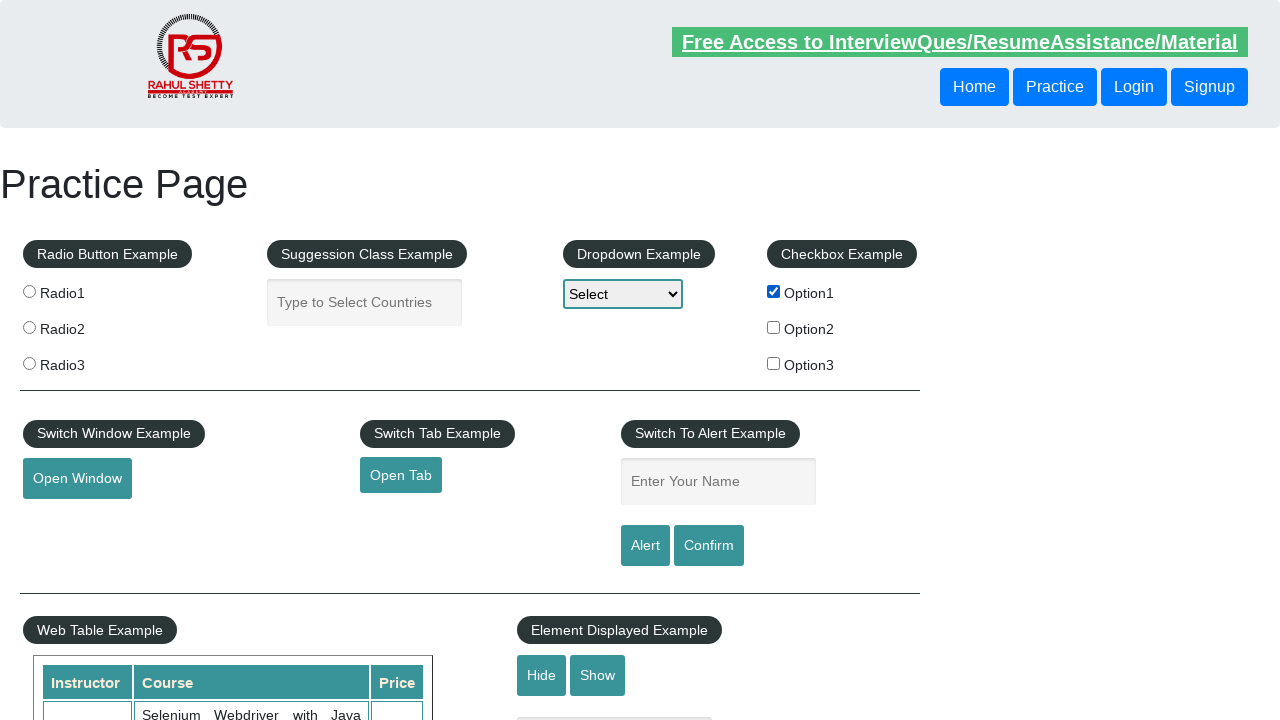

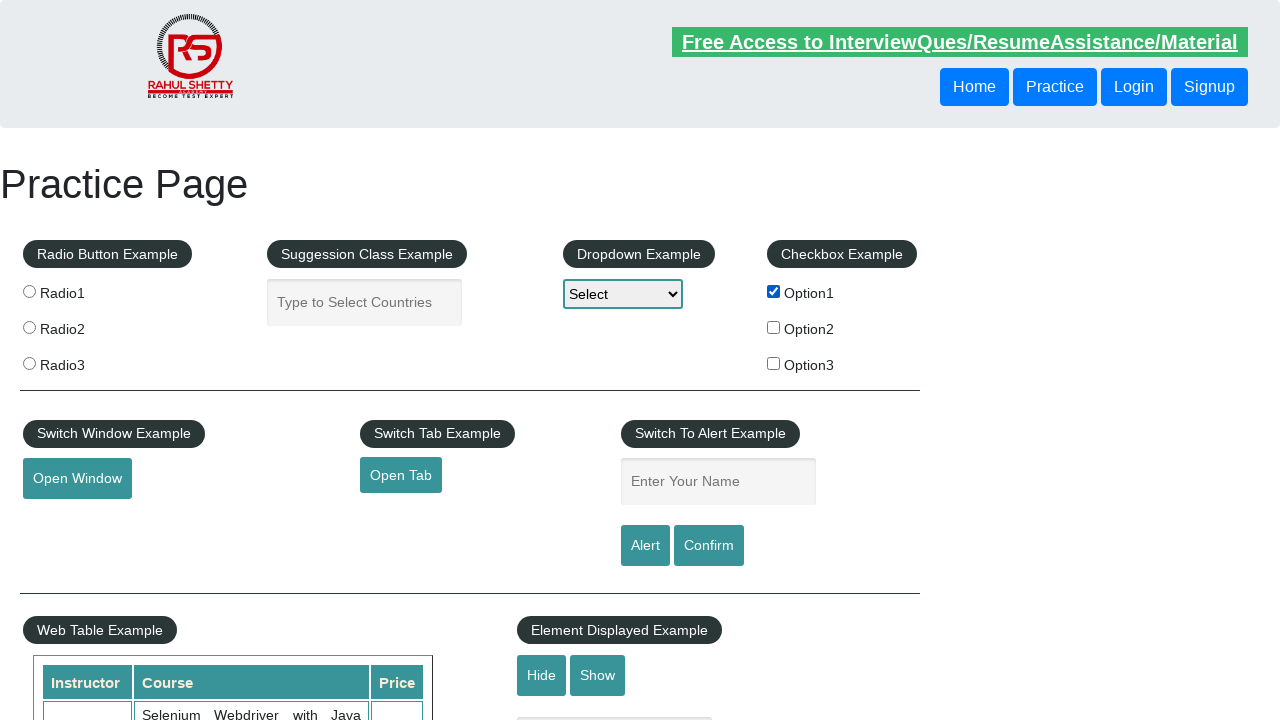